Tests a registration form by filling out mandatory fields (first name, last name, email) and submitting the form, then verifies the success message is displayed.

Starting URL: http://suninjuly.github.io/registration1.html

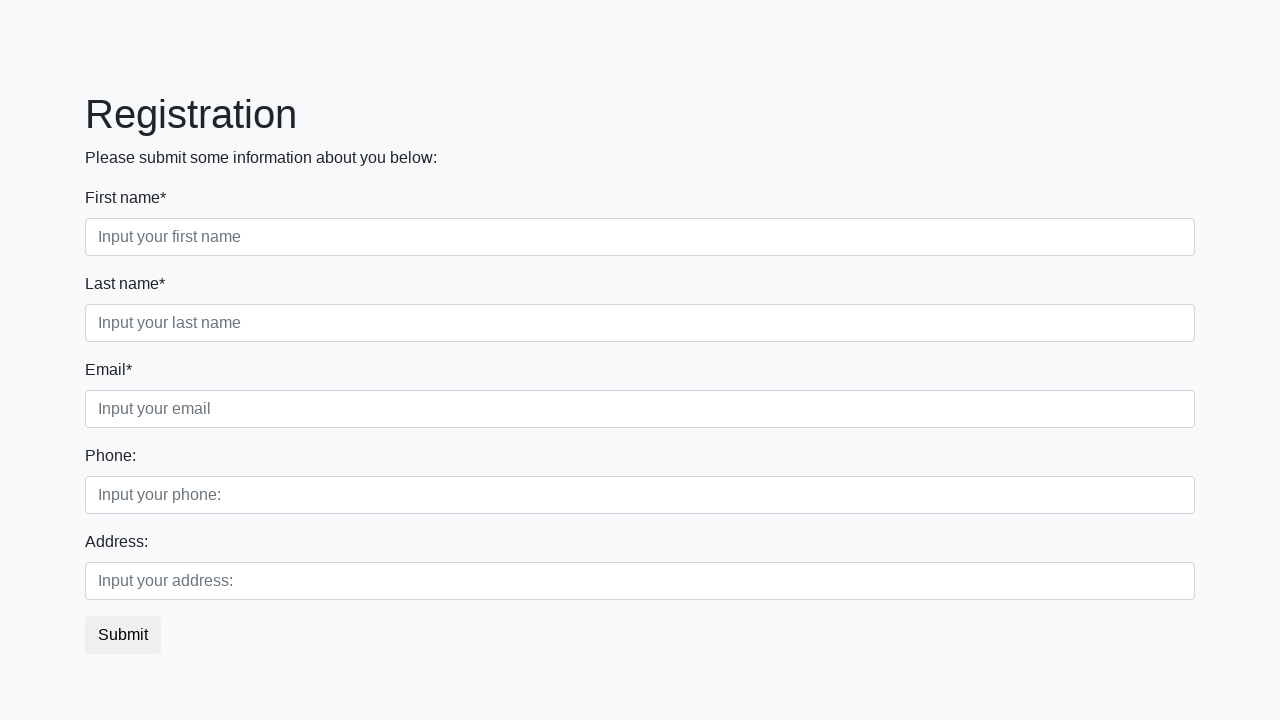

Filled first name field with 'Ivan' on .first_class input[placeholder*='name']
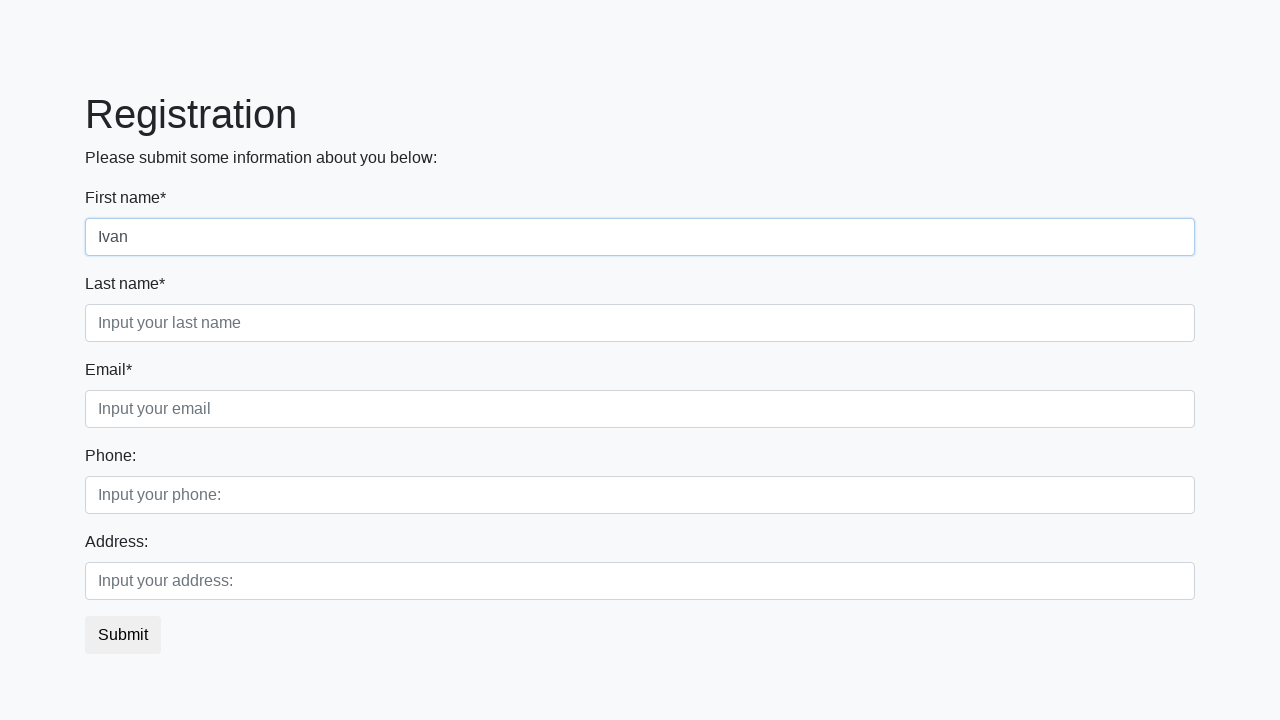

Filled last name field with 'Petrov' on .second_class input[placeholder*='name']
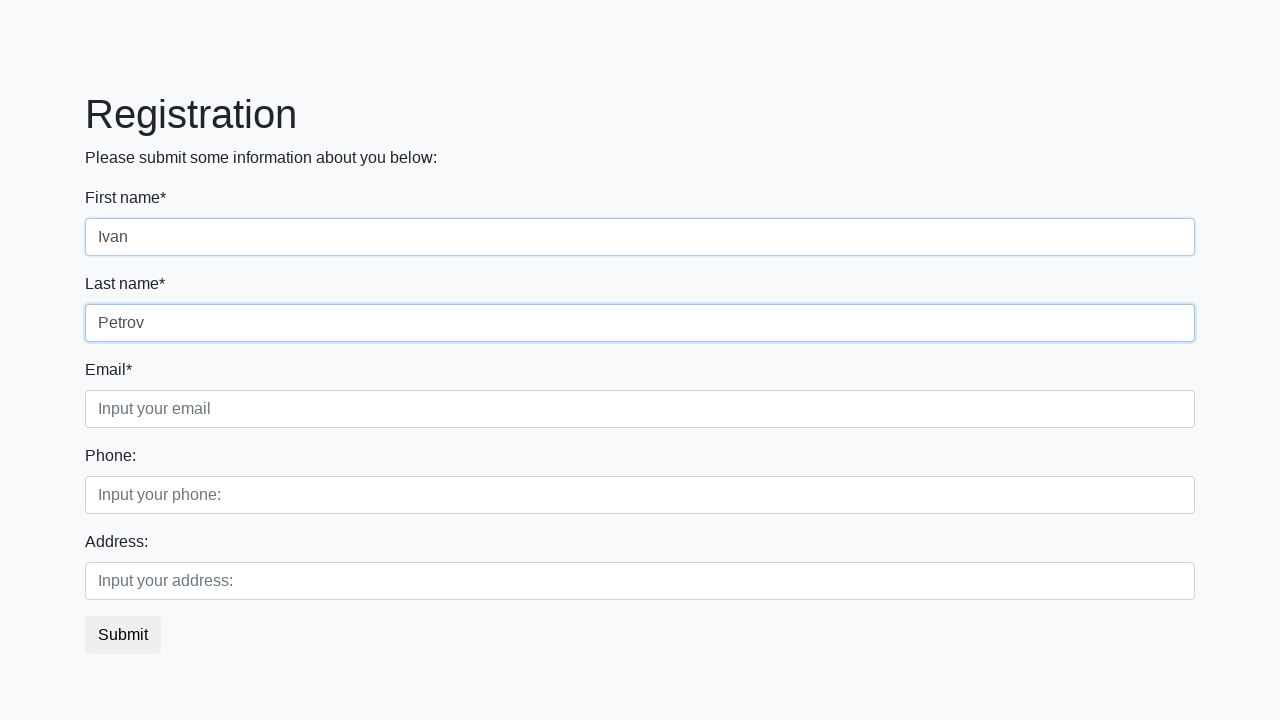

Filled email field with 'test@example.com' on .third_class input[placeholder*='email']
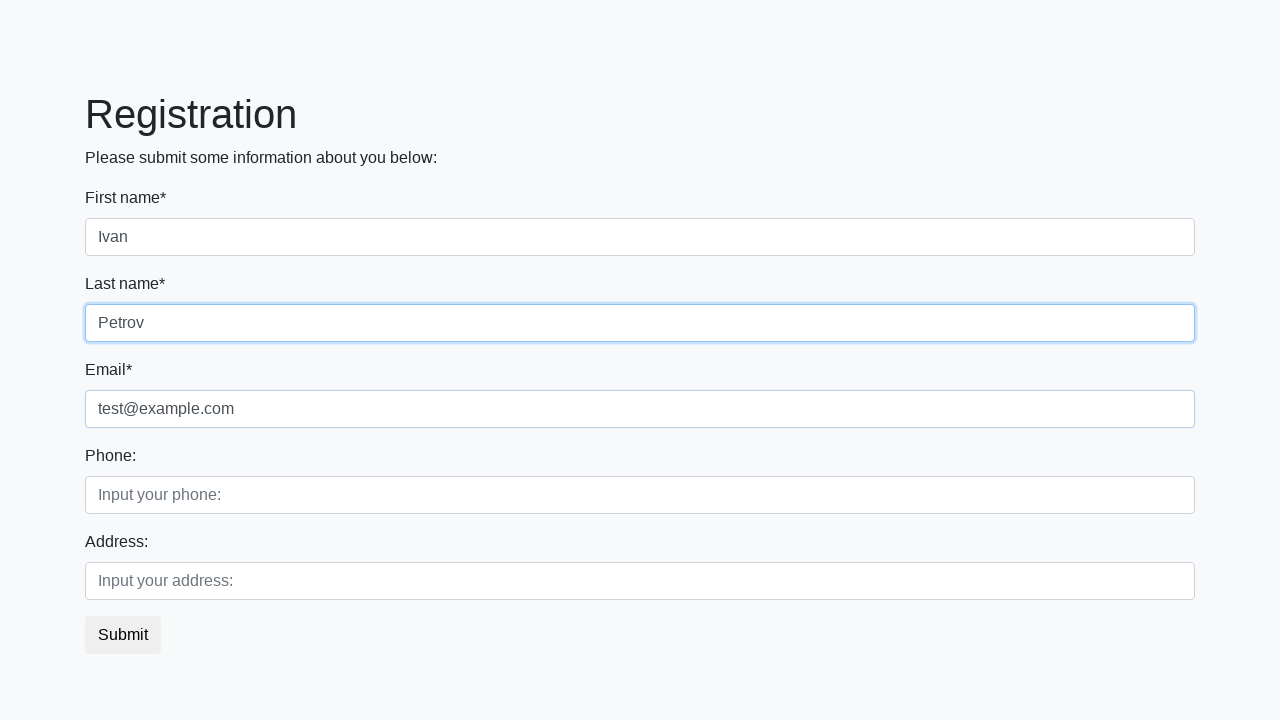

Clicked submit button to submit registration form at (123, 635) on button.btn
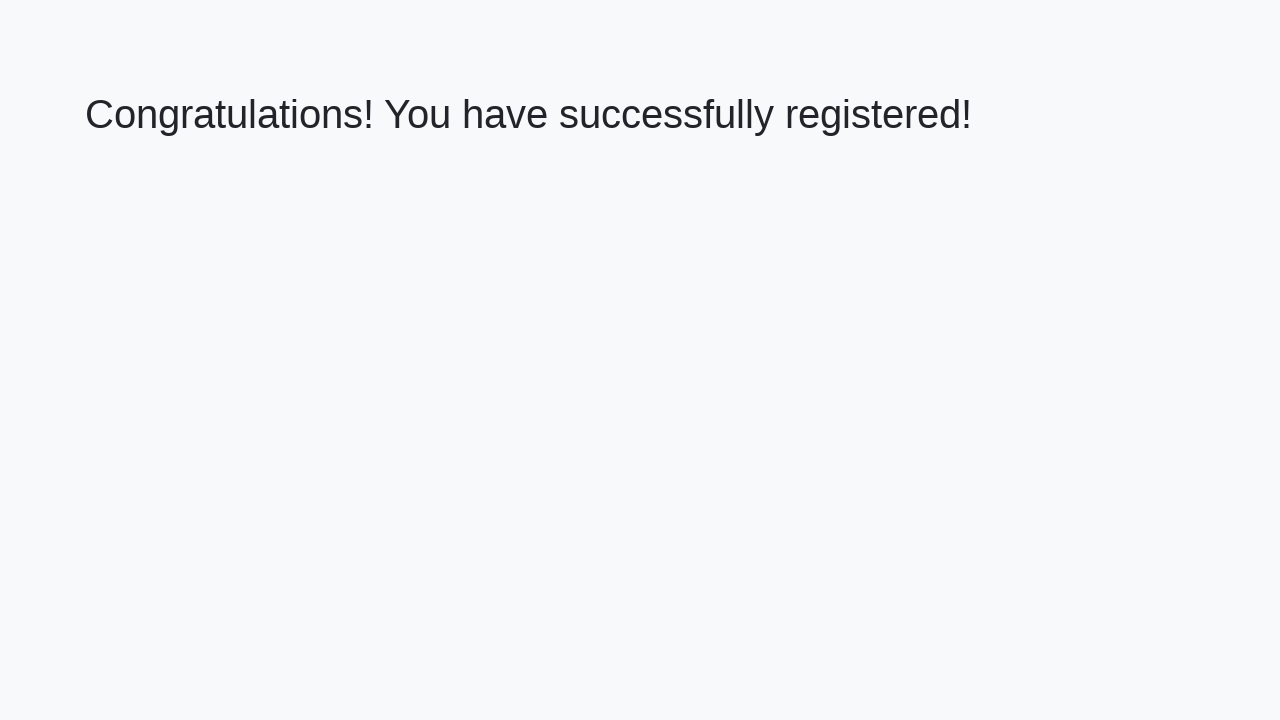

Success page loaded with h1 element
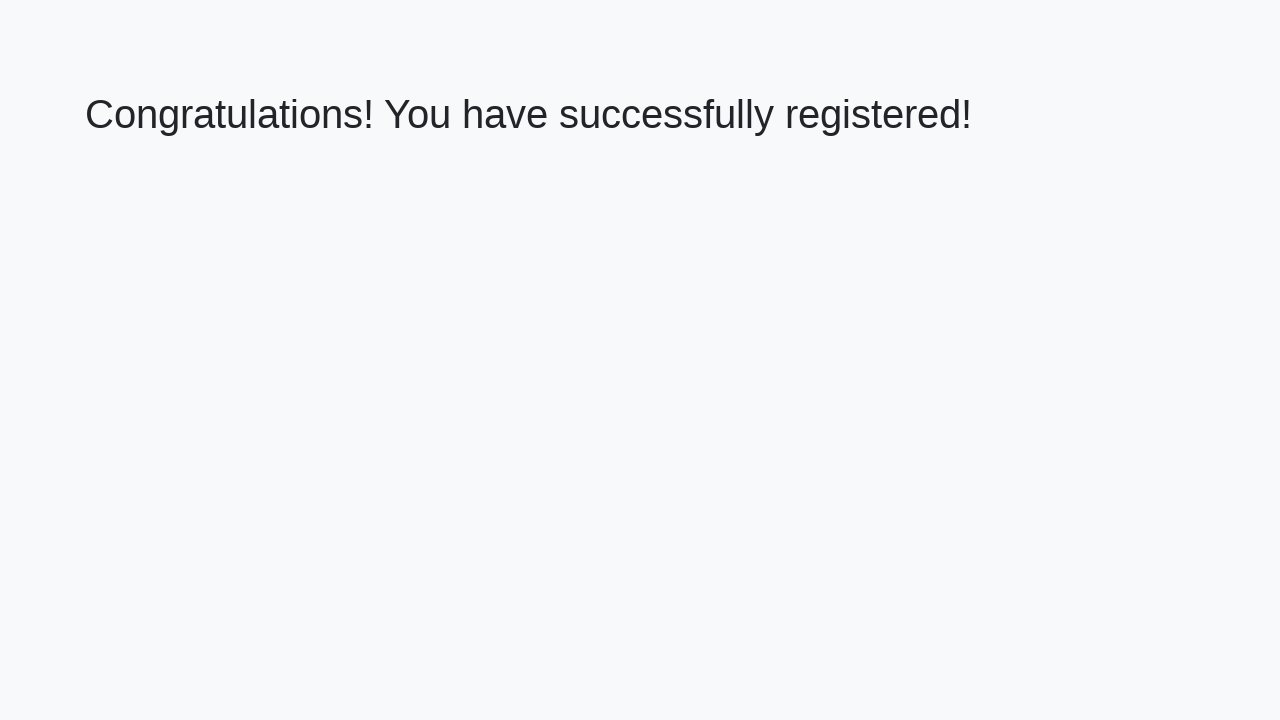

Retrieved welcome text from h1 element
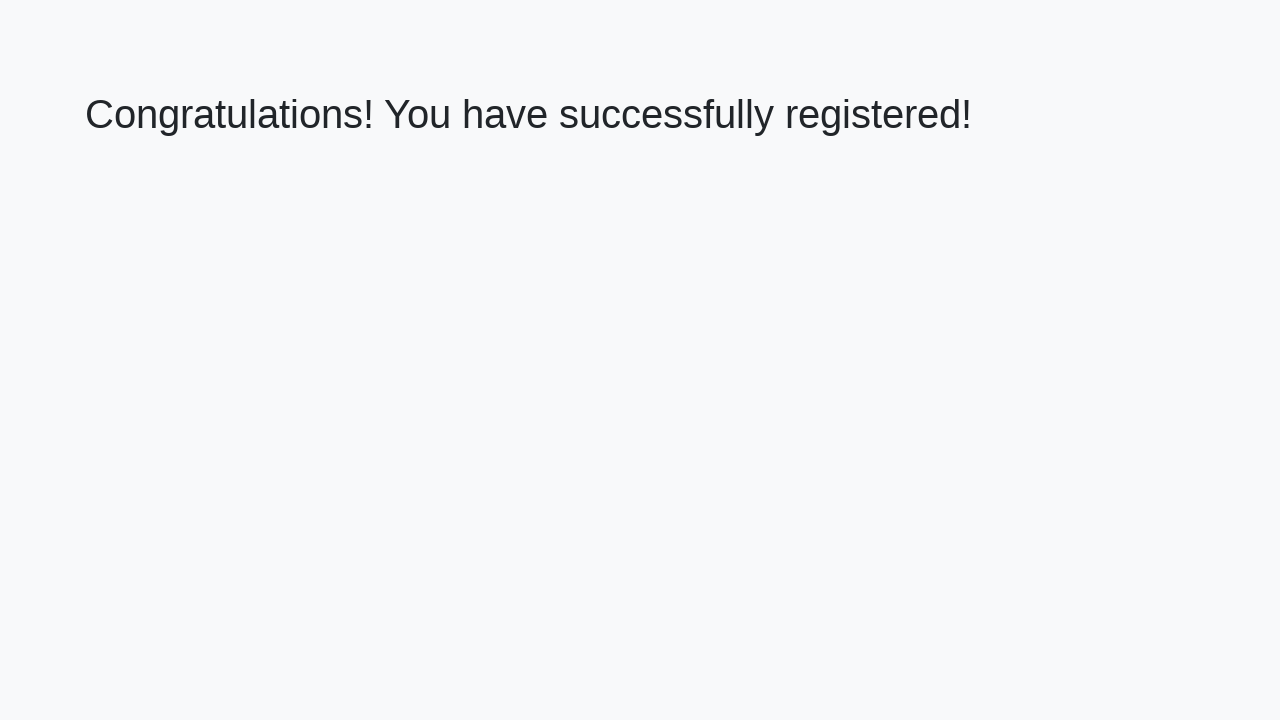

Verified success message: 'Congratulations! You have successfully registered!'
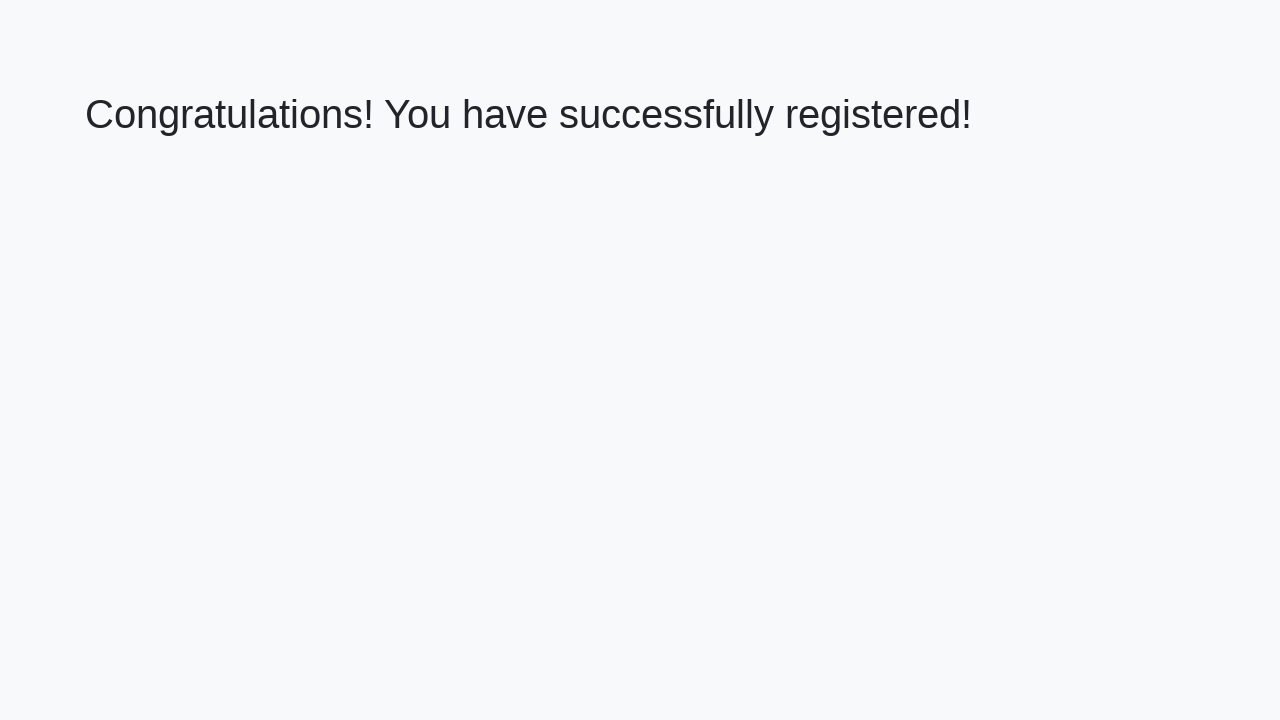

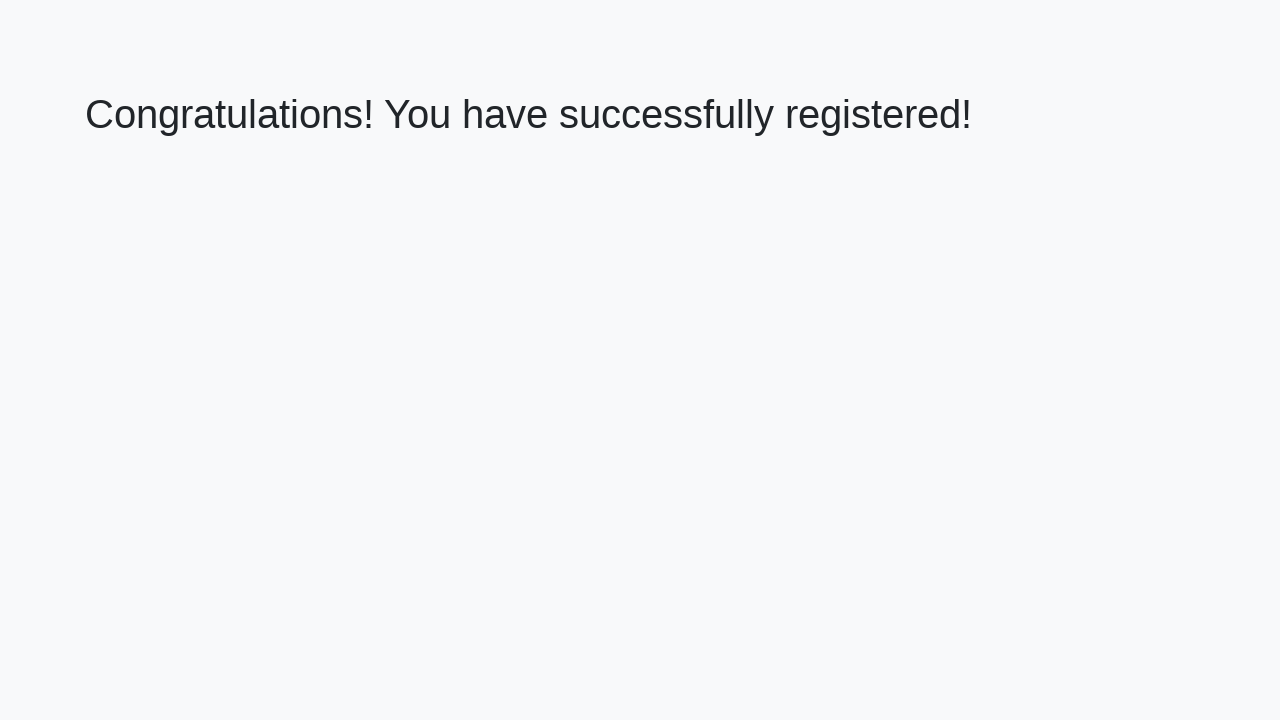